Tests waiting for an element to become clickable by clicking an "Enable" button that enables a disabled input field, then typing into the input once it becomes enabled.

Starting URL: https://the-internet.herokuapp.com/dynamic_controls

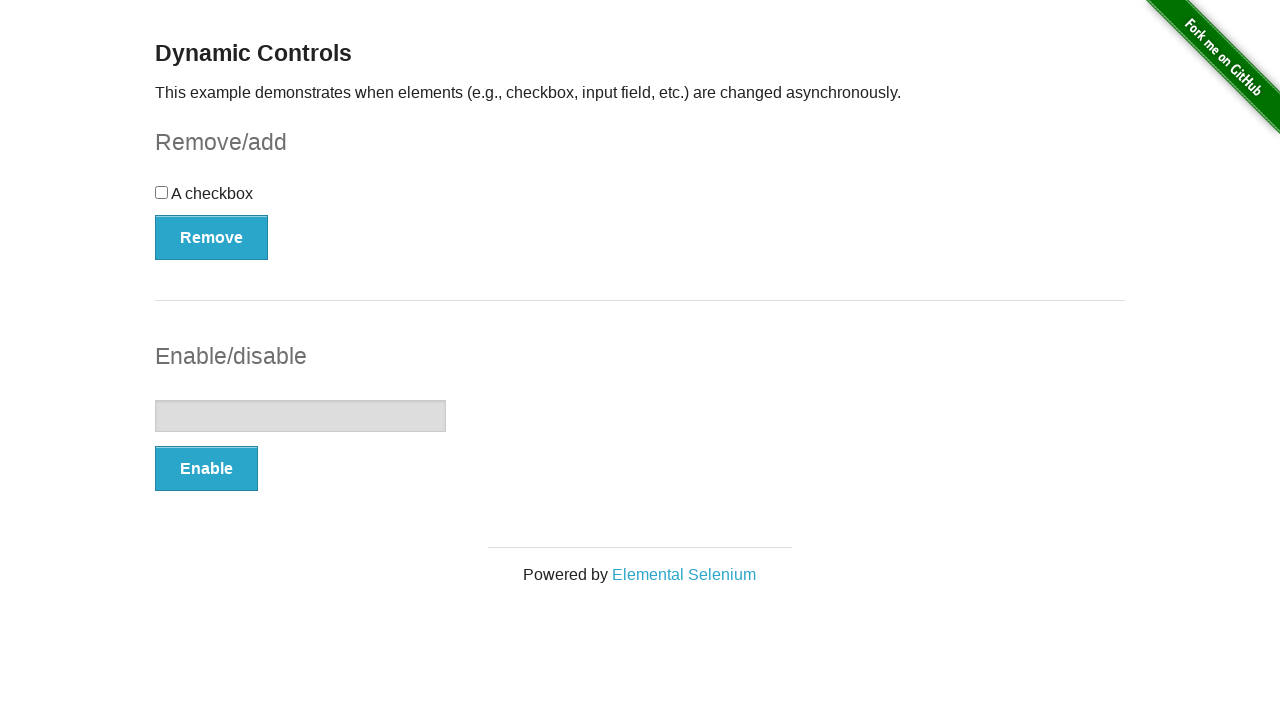

Clicked the 'Enable' button to enable the disabled input field at (206, 469) on xpath=//button[text()='Enable']
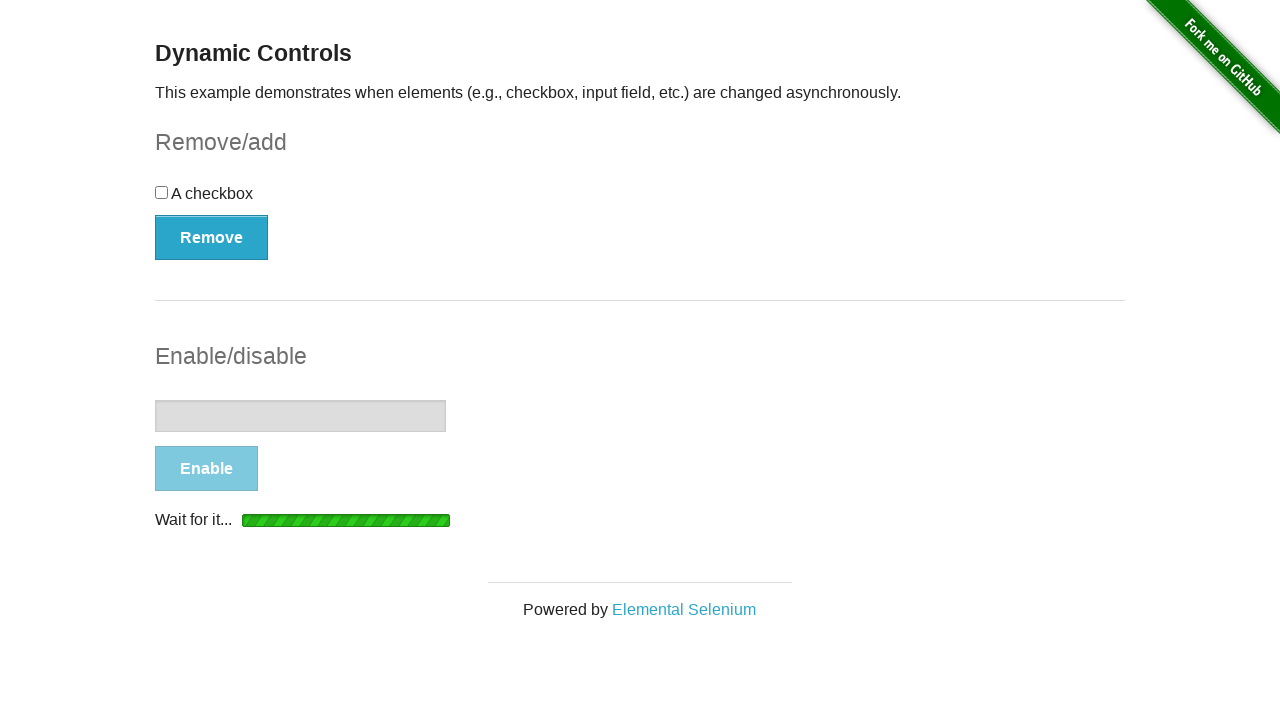

Waited for the input field to become enabled and clickable
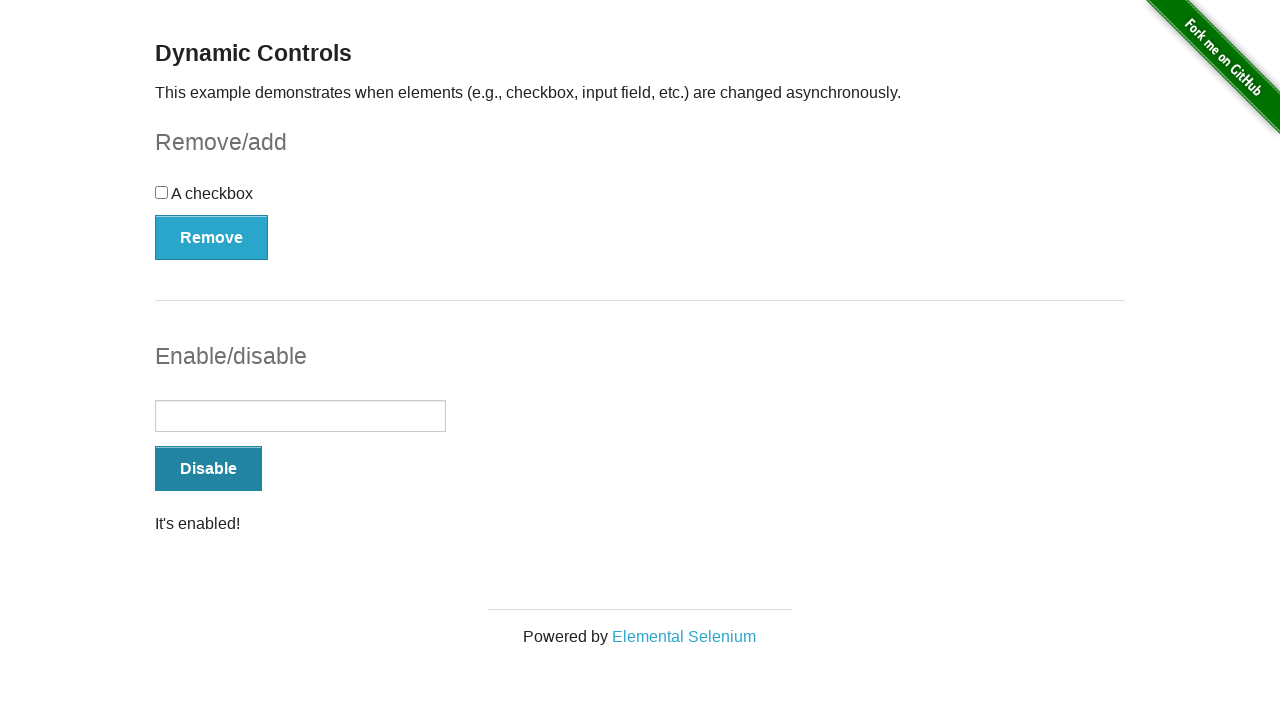

Typed 'Now I can type here!' into the now-enabled input field on input[type='text']
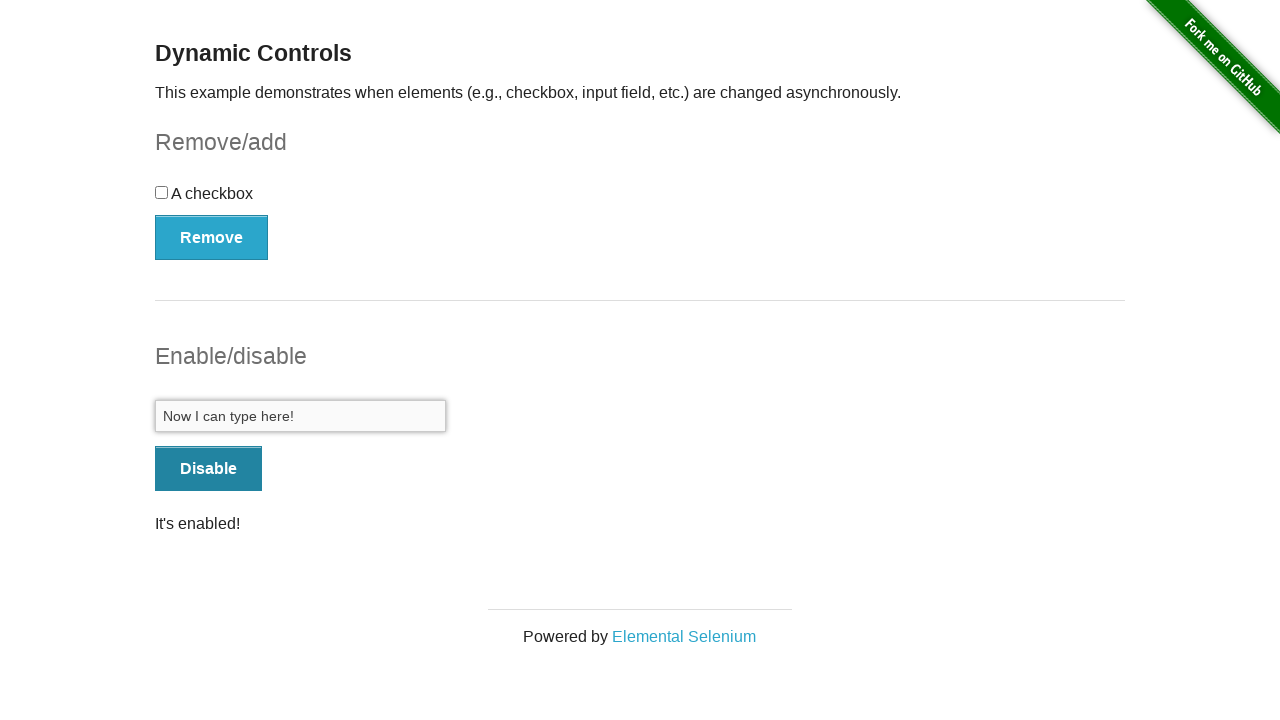

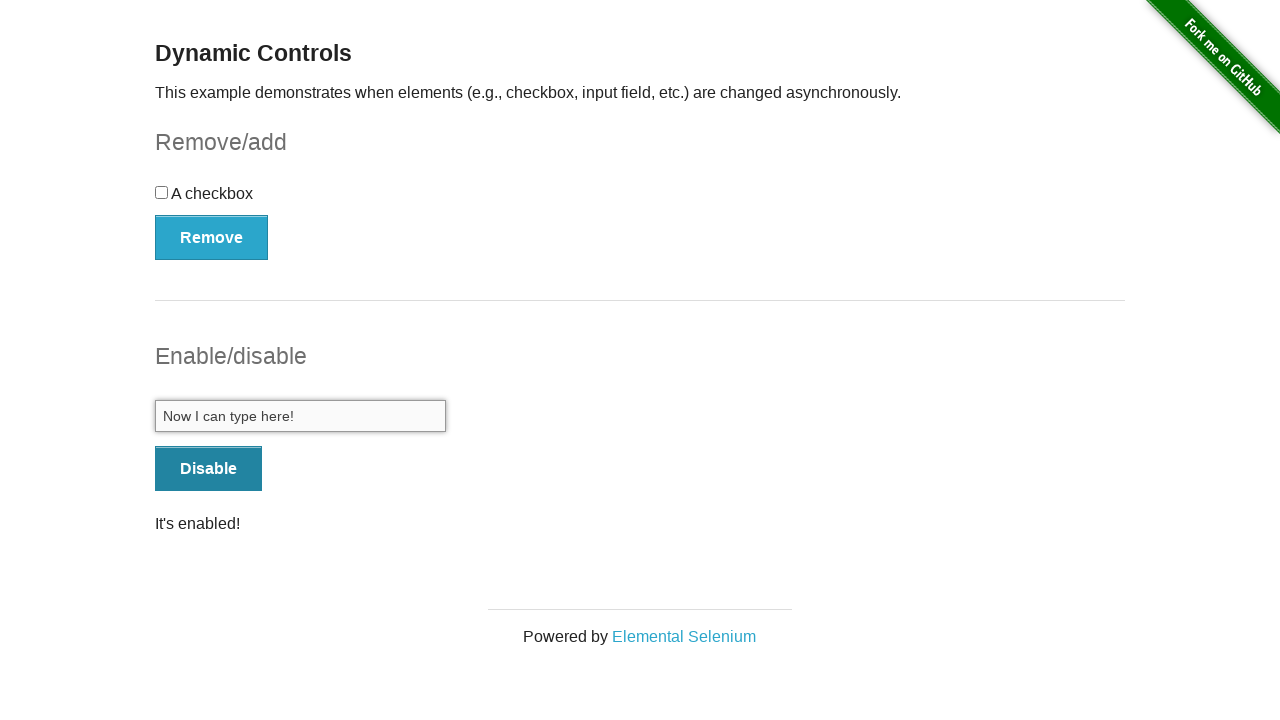